Tests JavaScript alert and confirm dialog handling by filling a name field, triggering an alert box and accepting it, then triggering a confirm dialog and dismissing it.

Starting URL: https://rahulshettyacademy.com/AutomationPractice

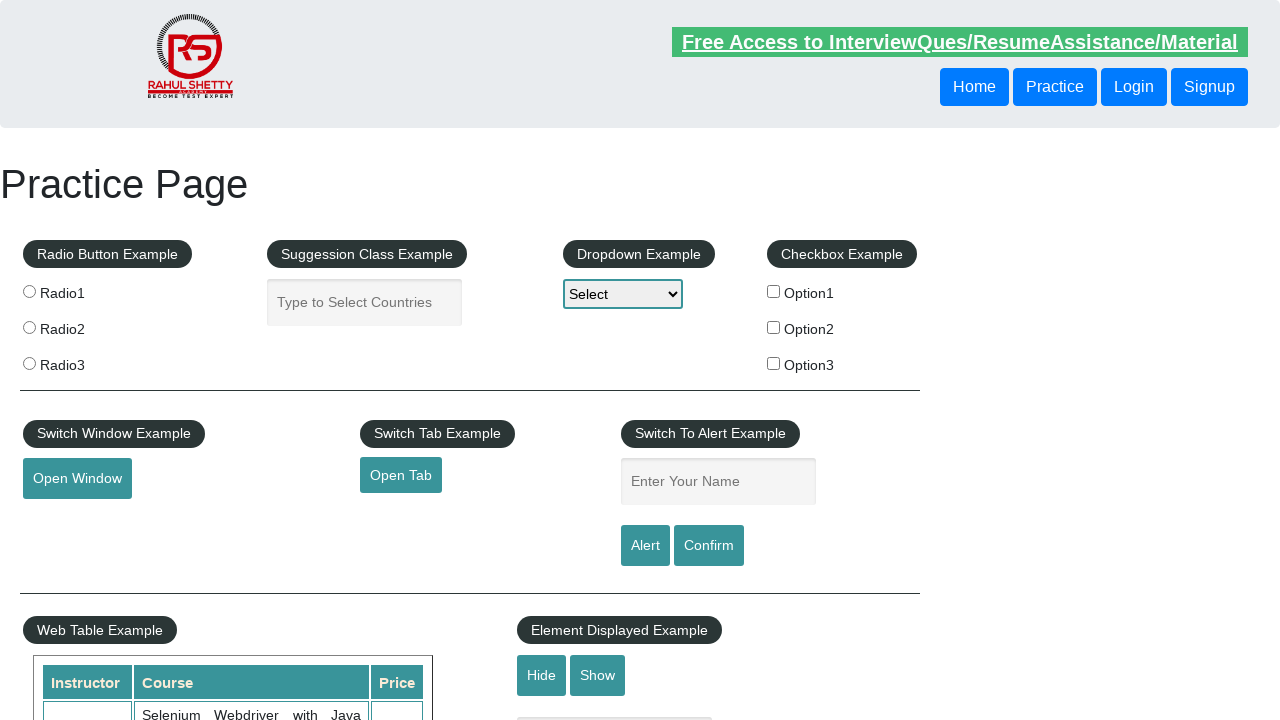

Filled name field with 'Gaurav M' on #name
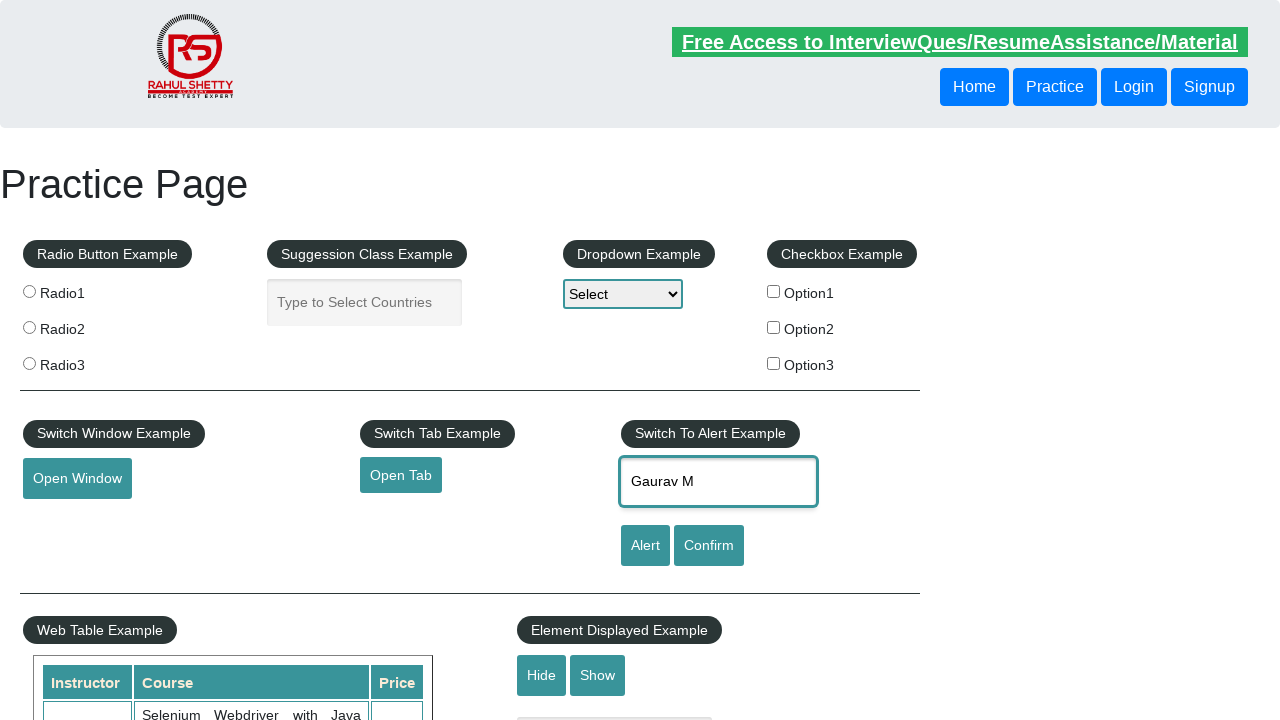

Set up dialog handler to accept alert
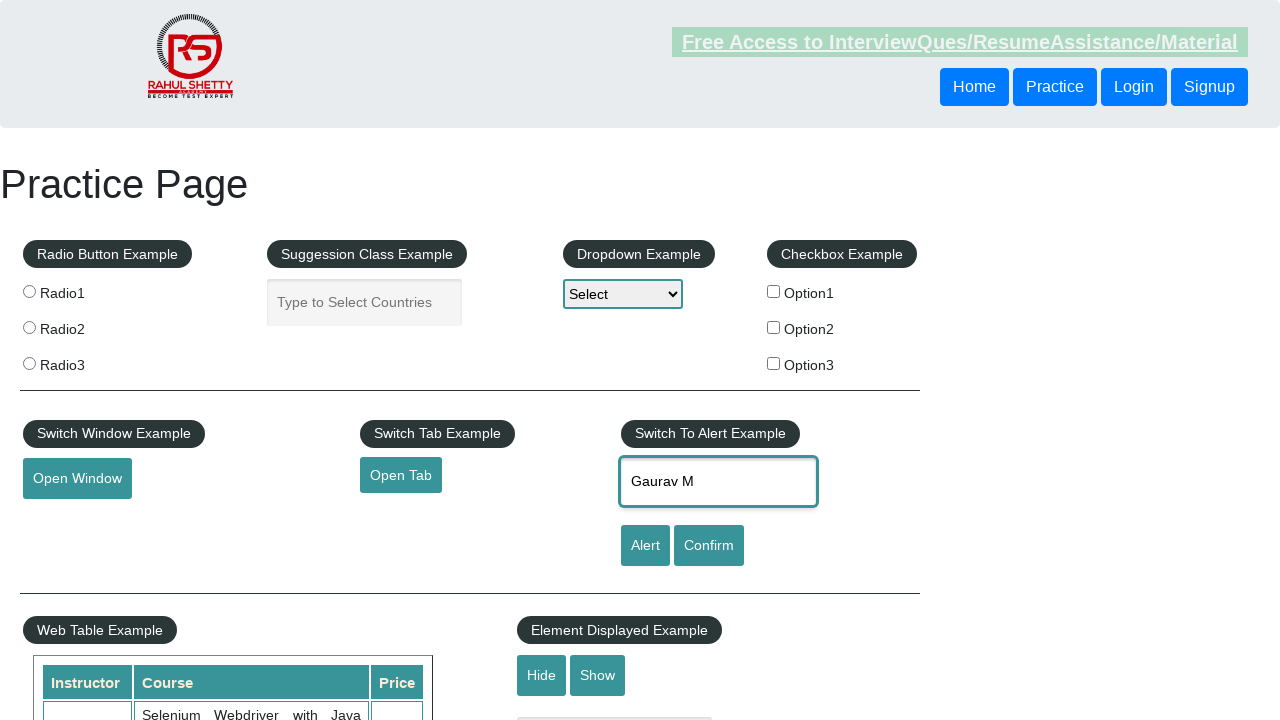

Clicked alert button to trigger JavaScript alert at (645, 546) on #alertbtn
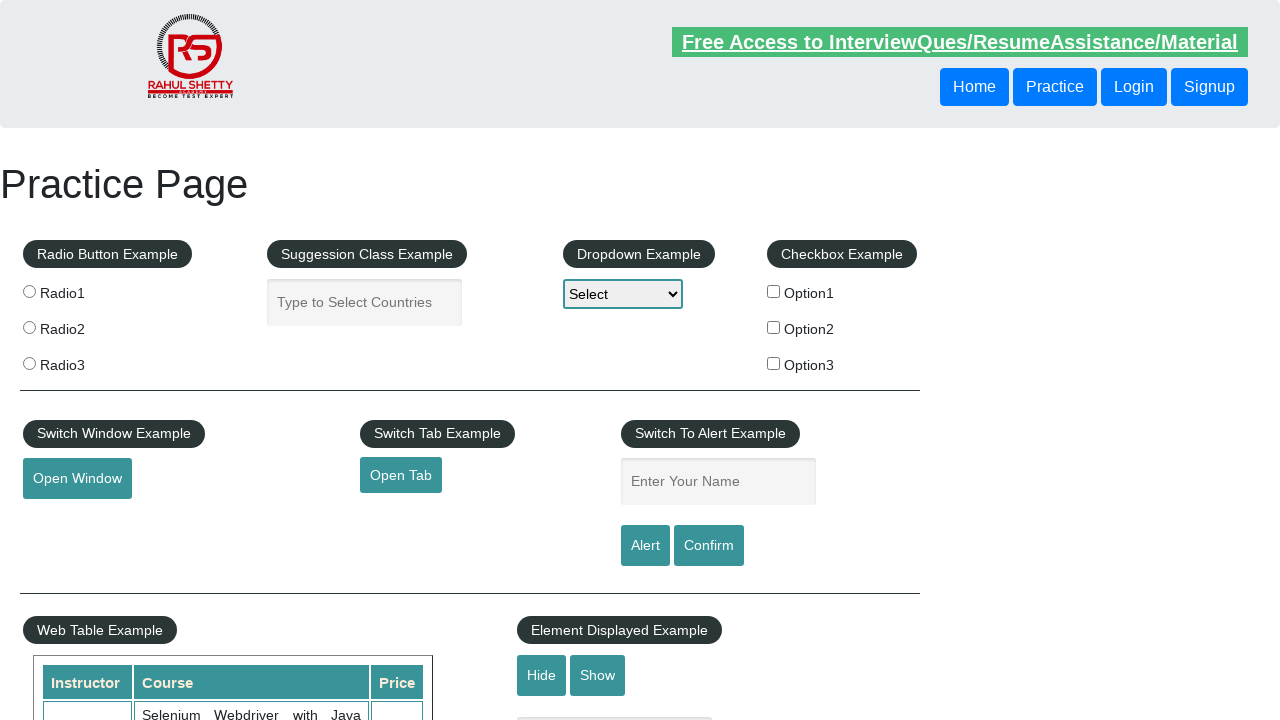

Set up dialog handler to dismiss confirm dialog
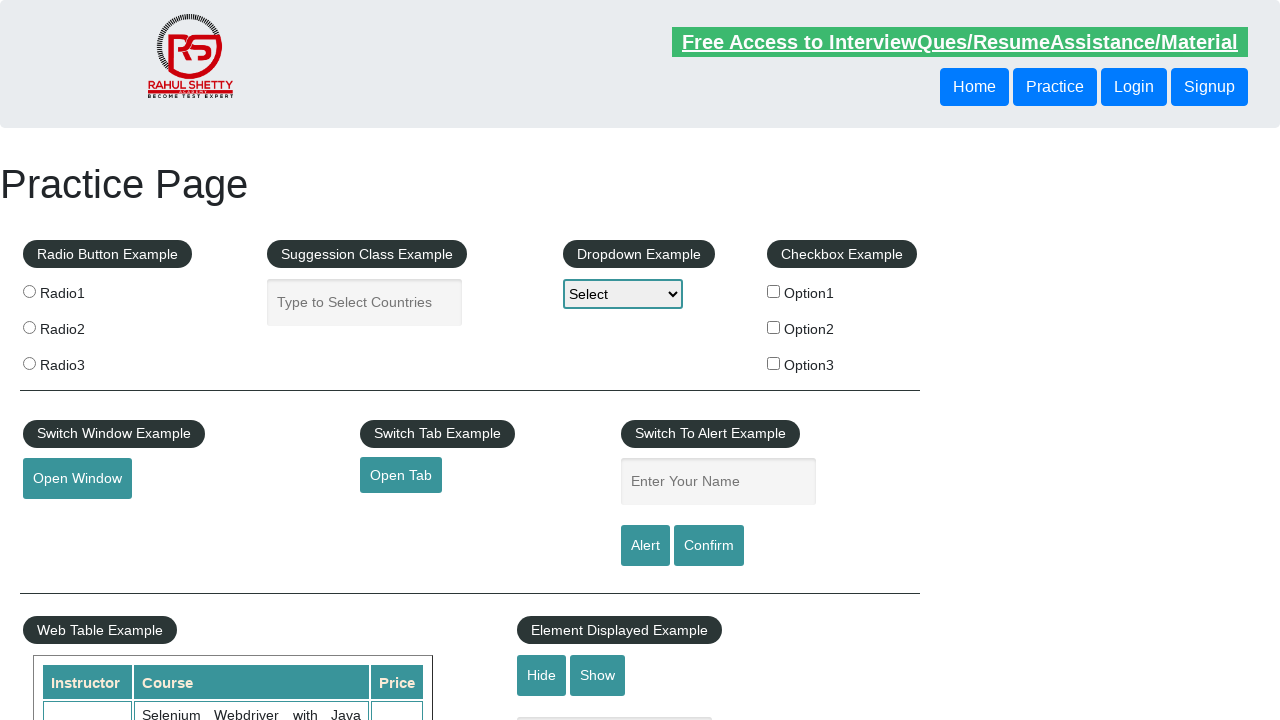

Clicked confirm button to trigger JavaScript confirm dialog at (709, 546) on input[value='Confirm']
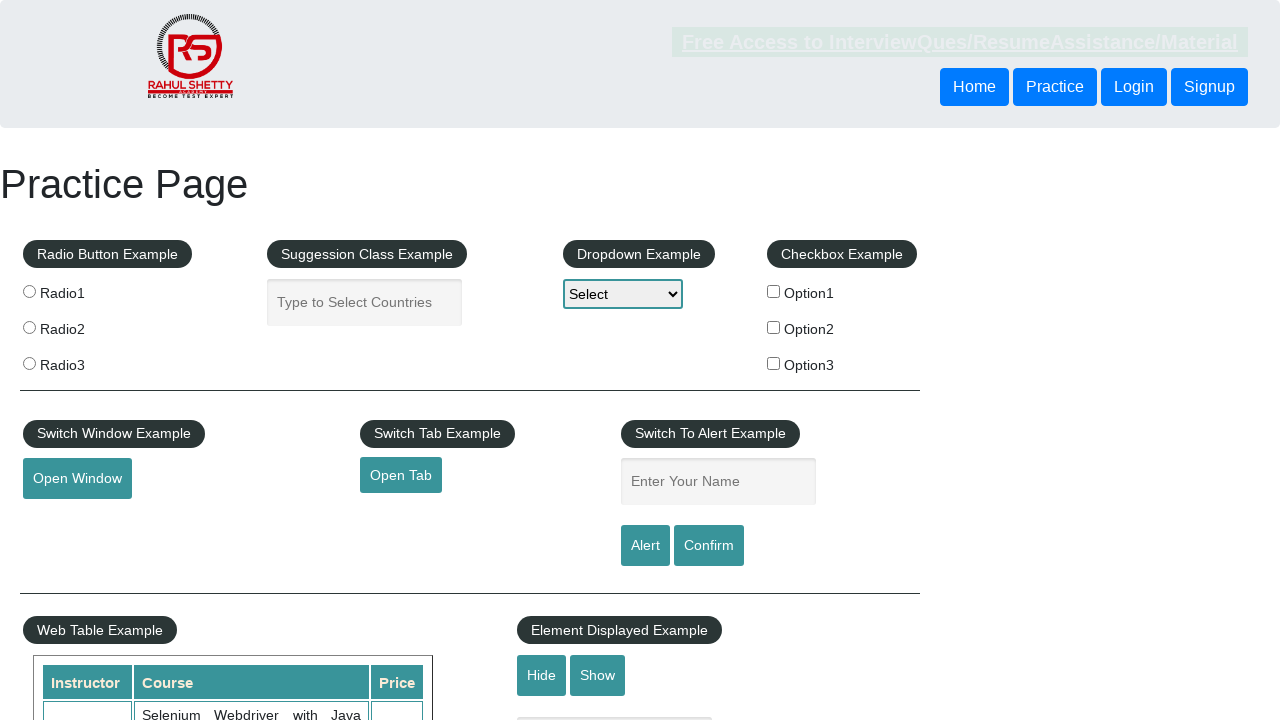

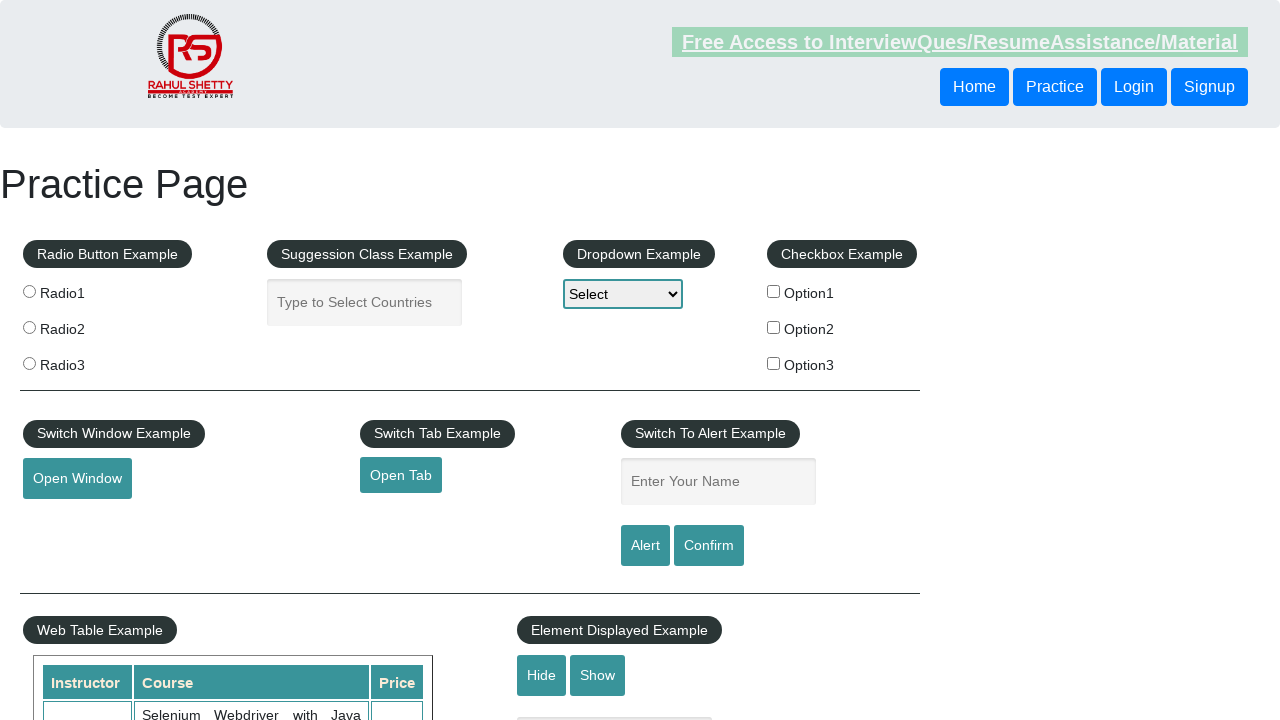